Tests that entering a valid 5-digit zip code allows progression to the registration form

Starting URL: https://www.sharelane.com/cgi-bin/register.py

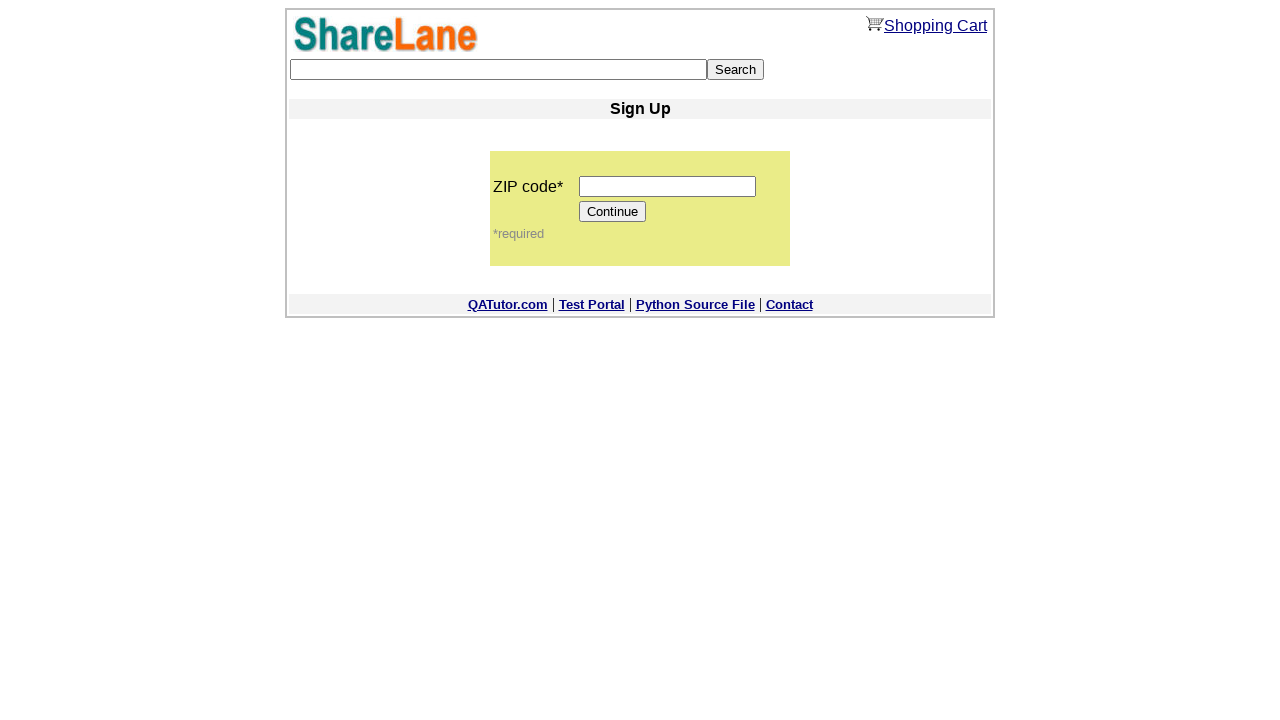

Filled zip code field with '12345' on input[name='zip_code']
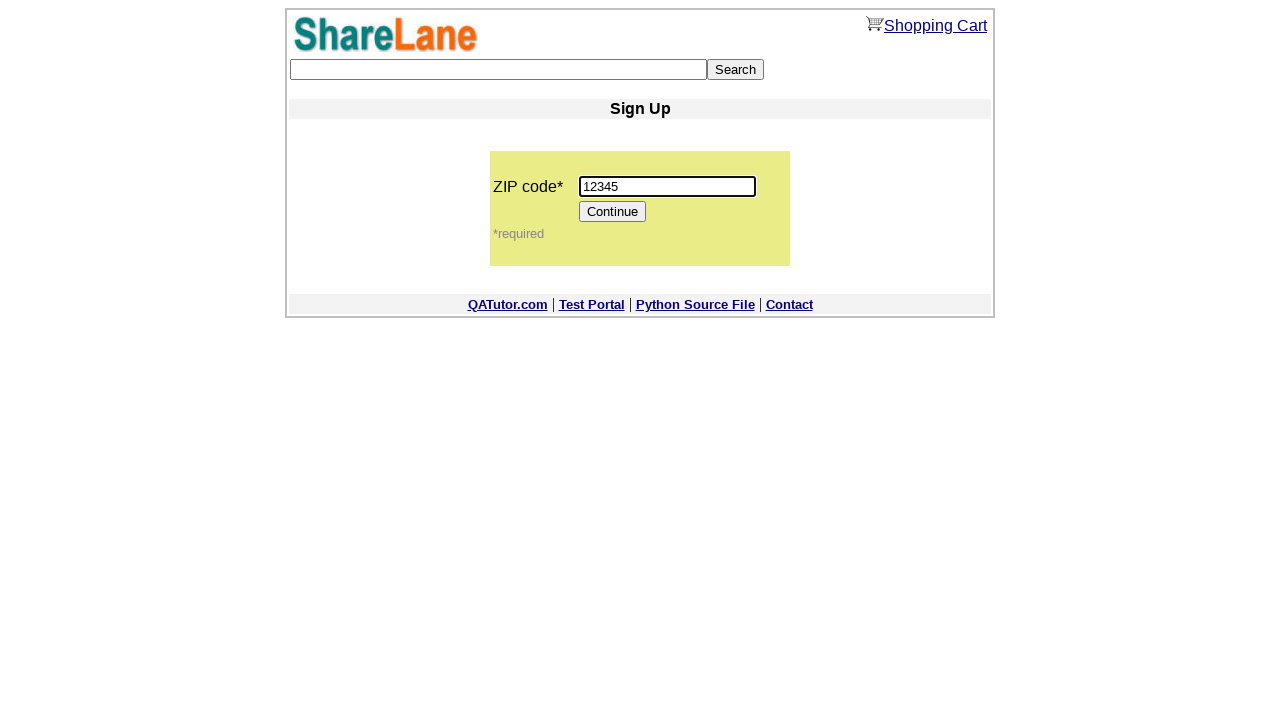

Clicked the Continue button at (613, 212) on input[value='Continue']
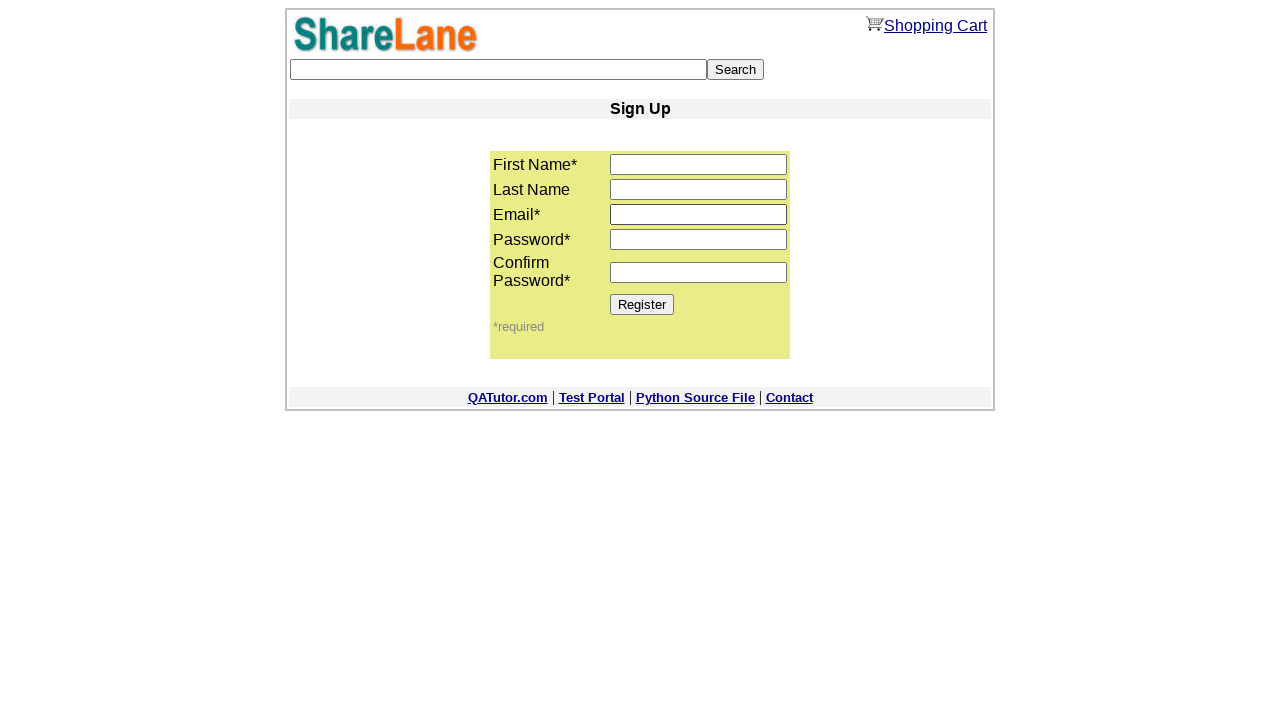

Verified Register button is visible on registration form
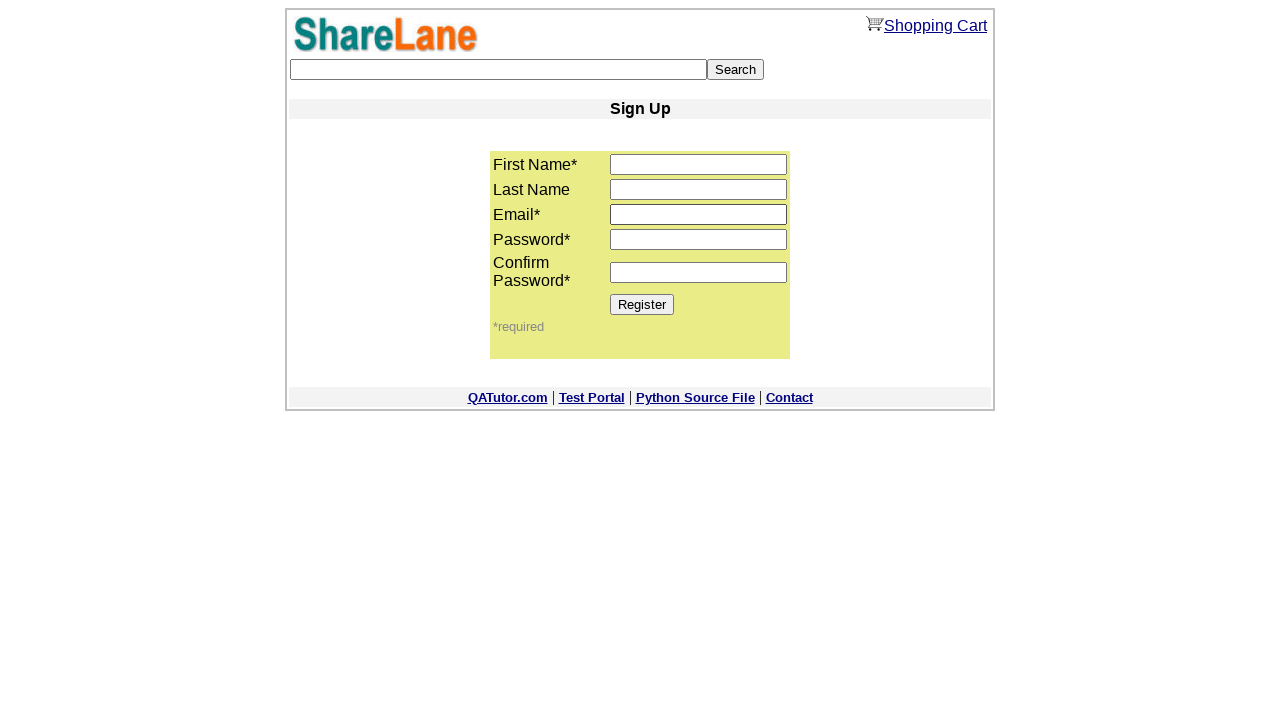

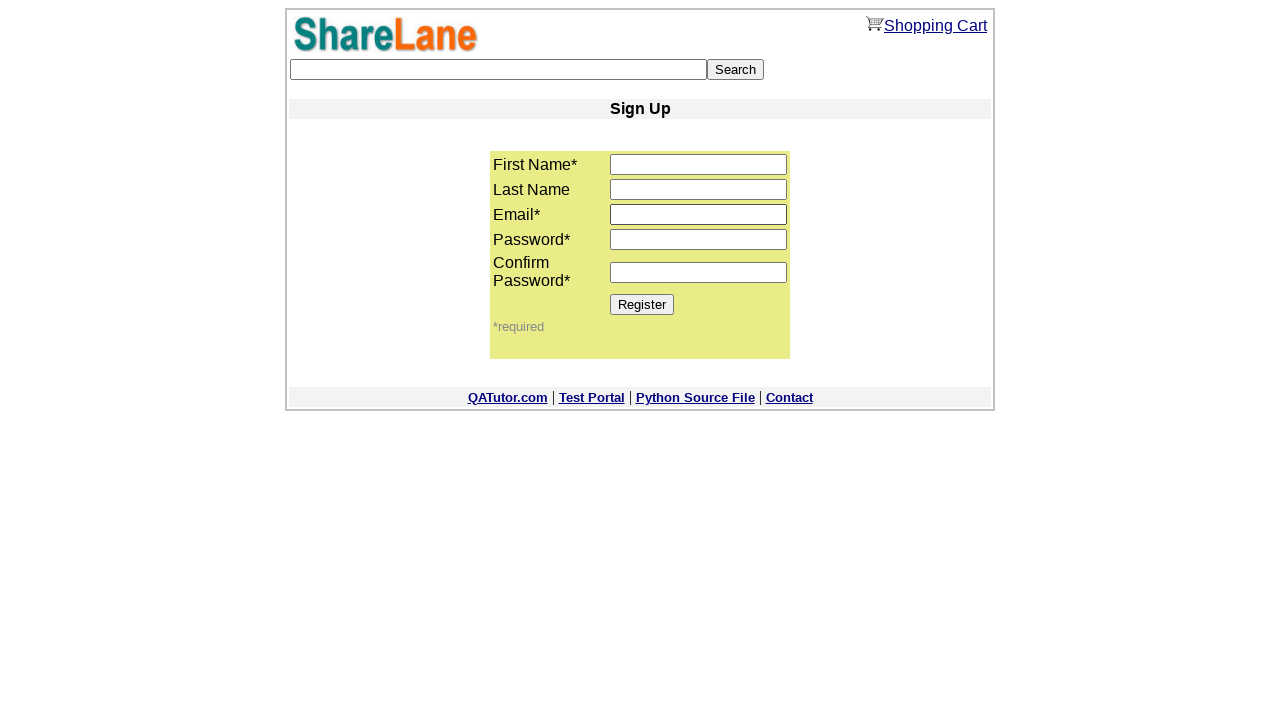